Navigates to the simple page of an oil painting app, checks if the page loads correctly with a title and file input, then navigates to the create page to monitor for any API errors.

Starting URL: https://oil-painting-app.vercel.app/simple

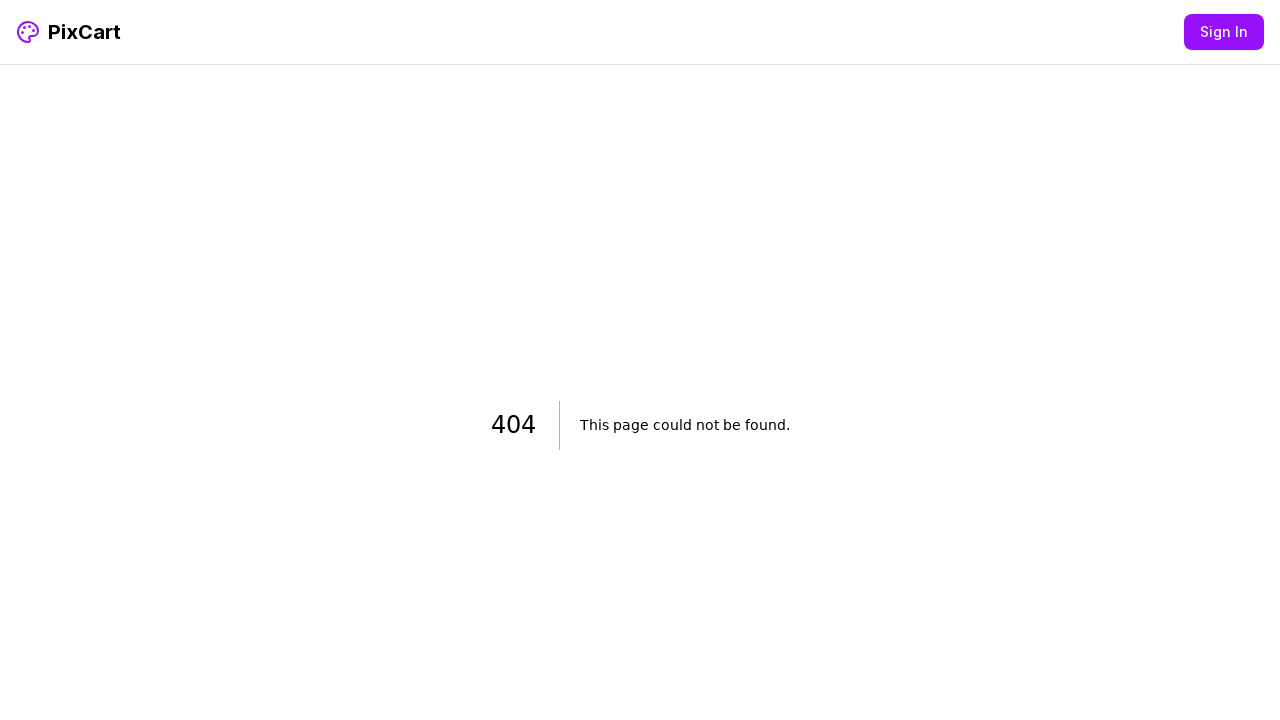

Waited for page to fully load with networkidle state
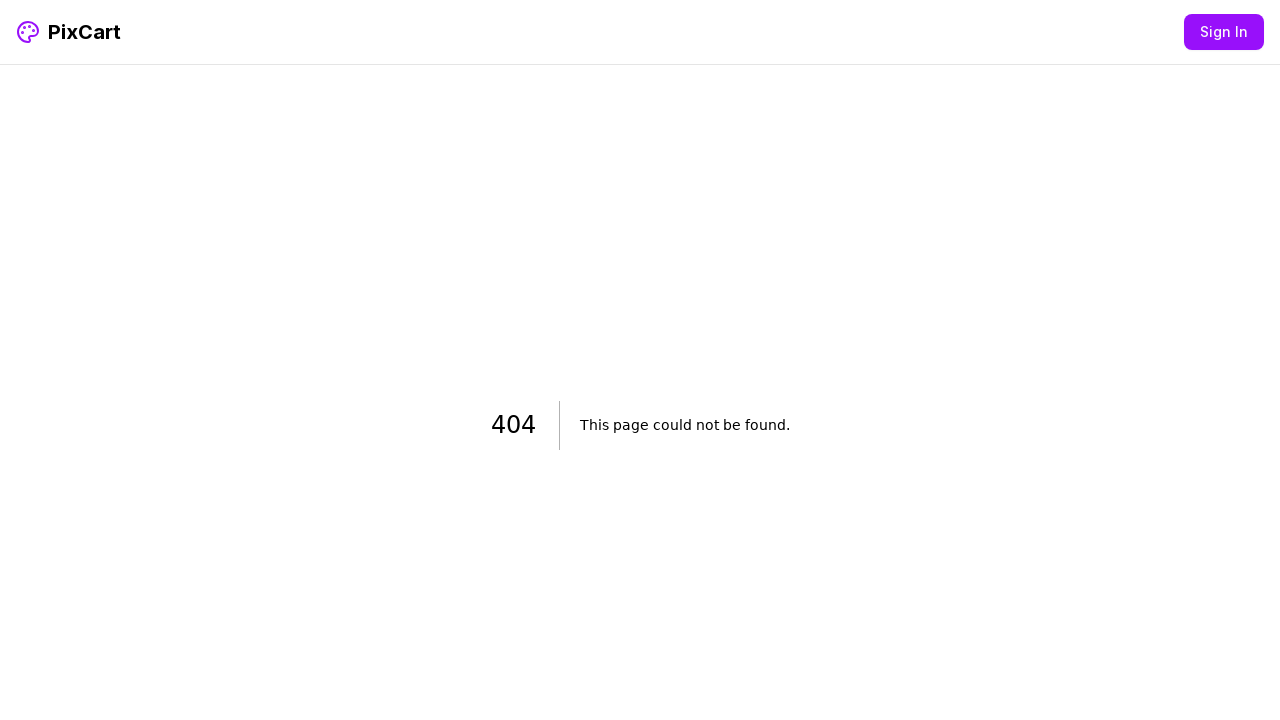

Verified h1 element exists on simple page
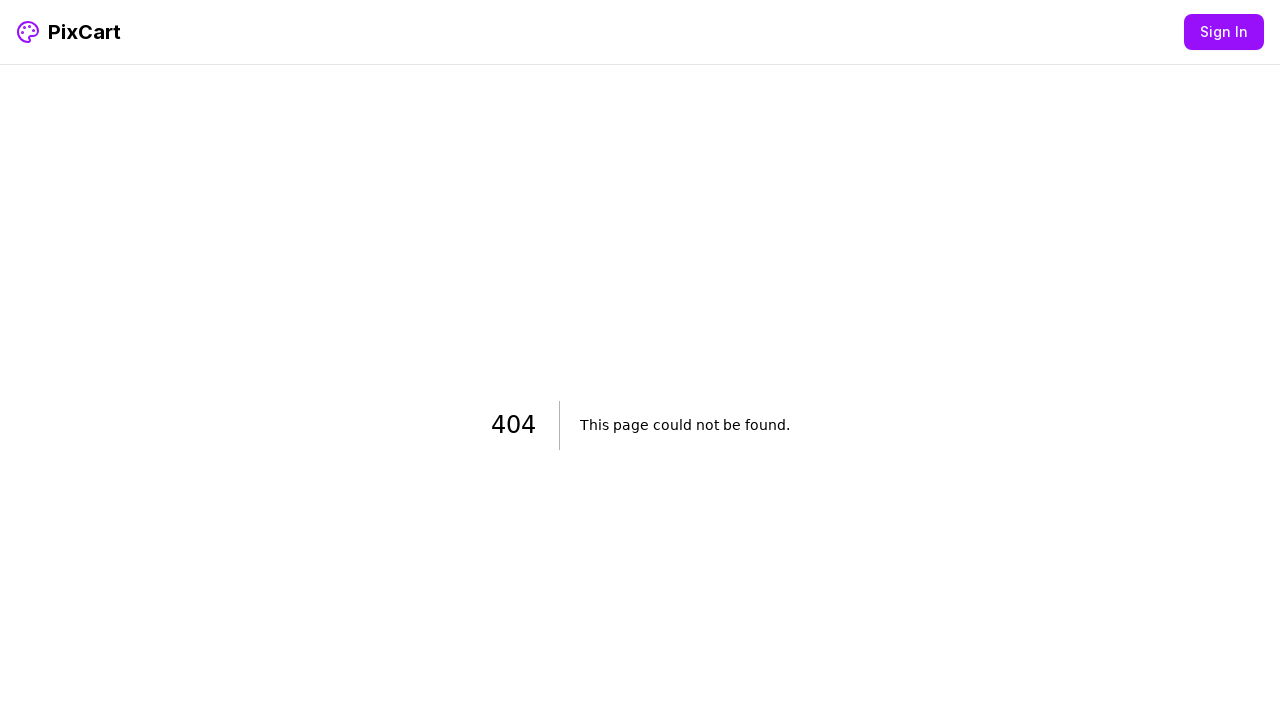

Located file upload input component
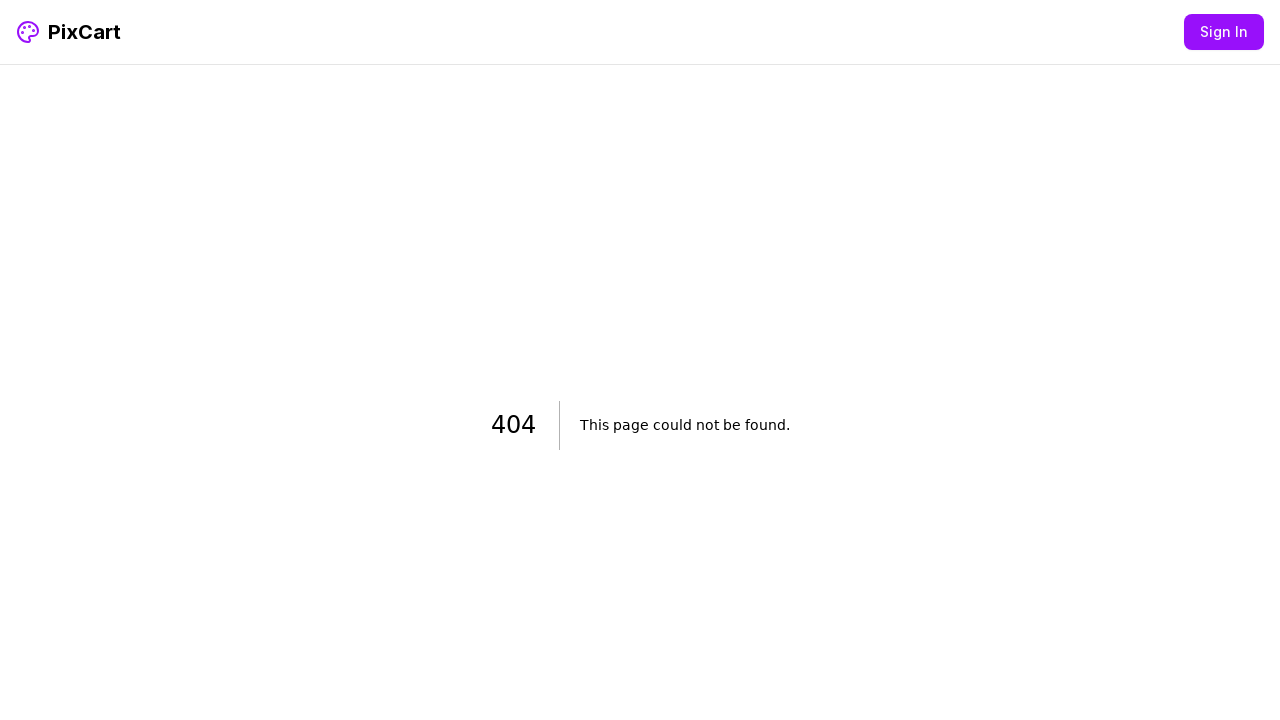

Navigated to create page
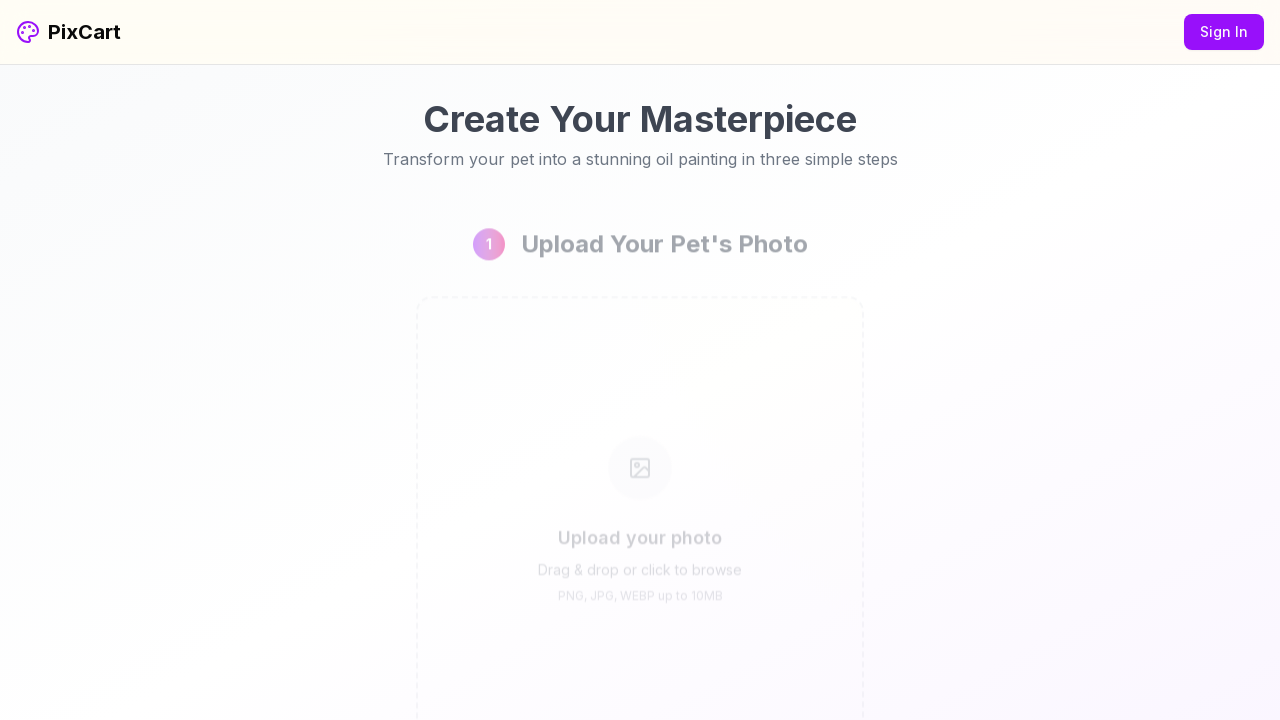

Waited for create page to fully load with networkidle state
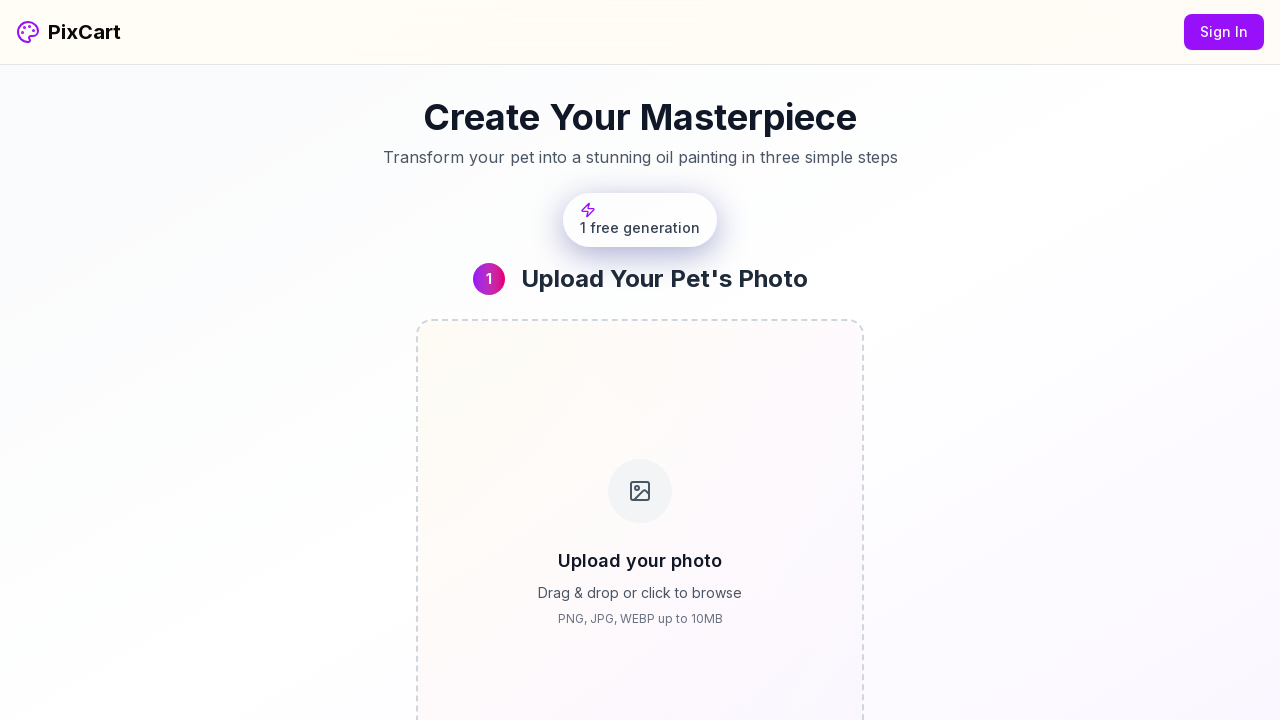

Waited 2 seconds for any API calls to complete and monitor for errors
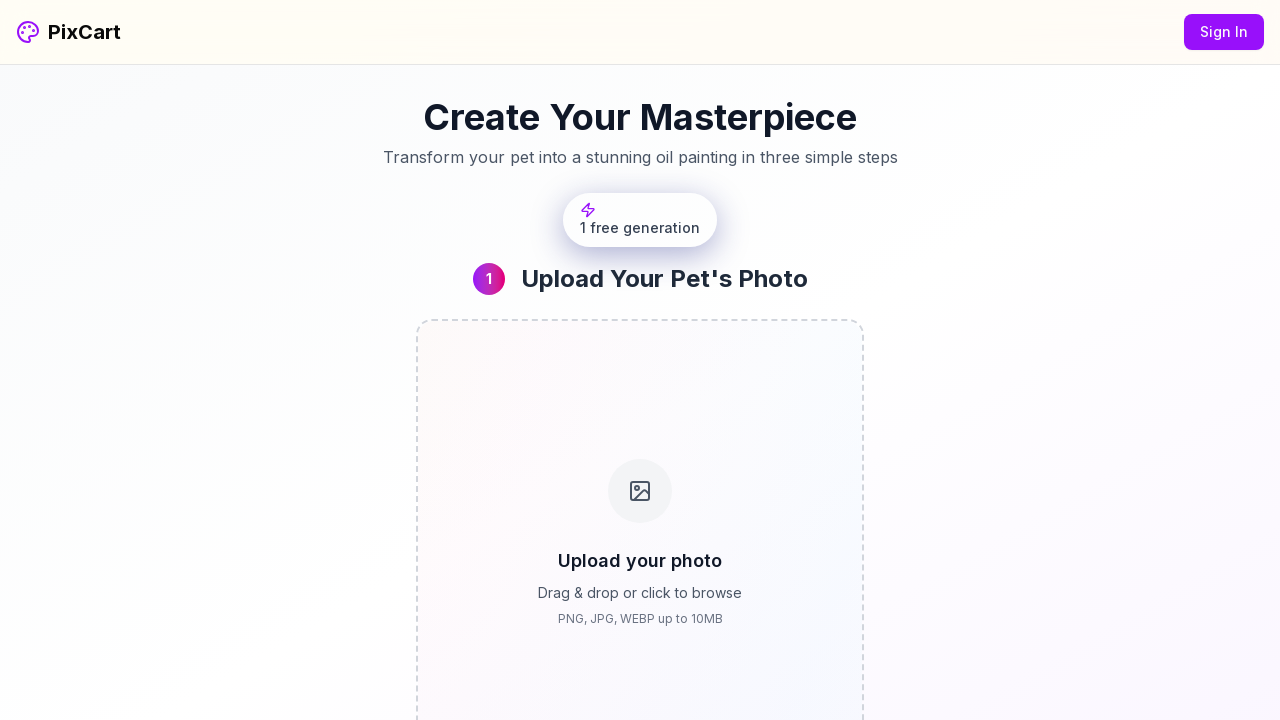

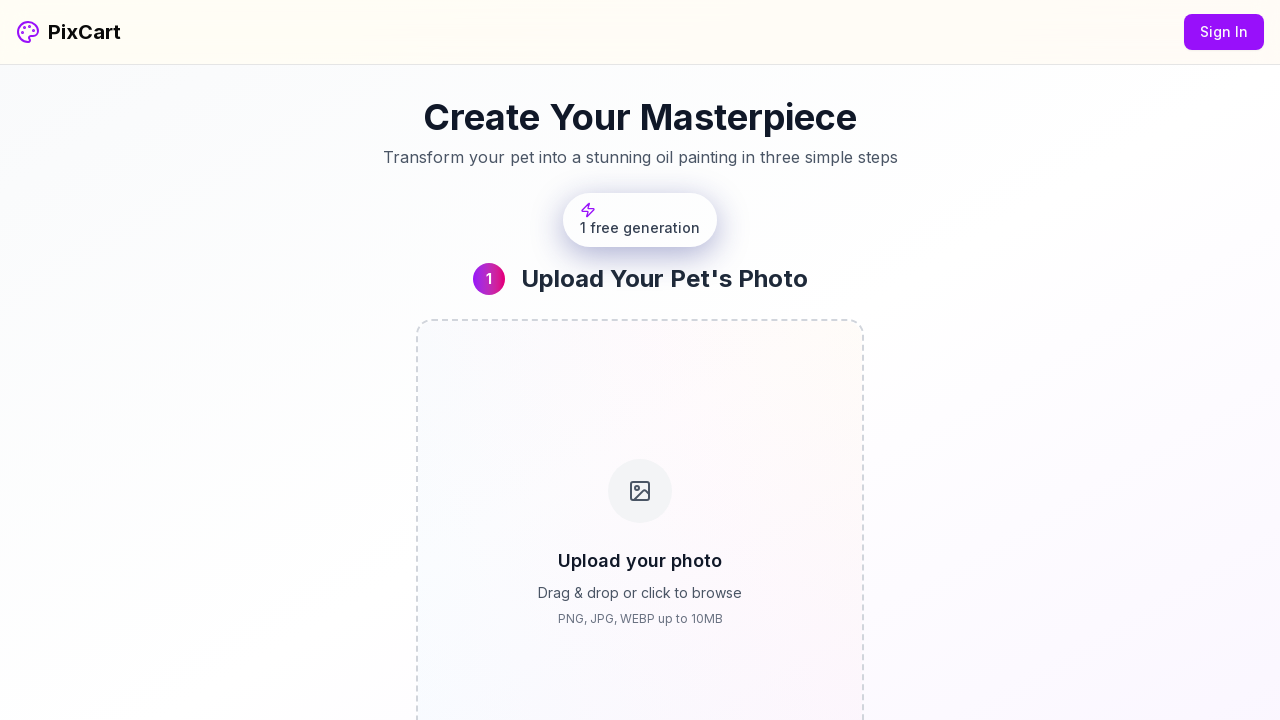